Tests that the todo count updates correctly when adding and completing items

Starting URL: https://todomvc.com/examples/angular/dist/browser/#/all

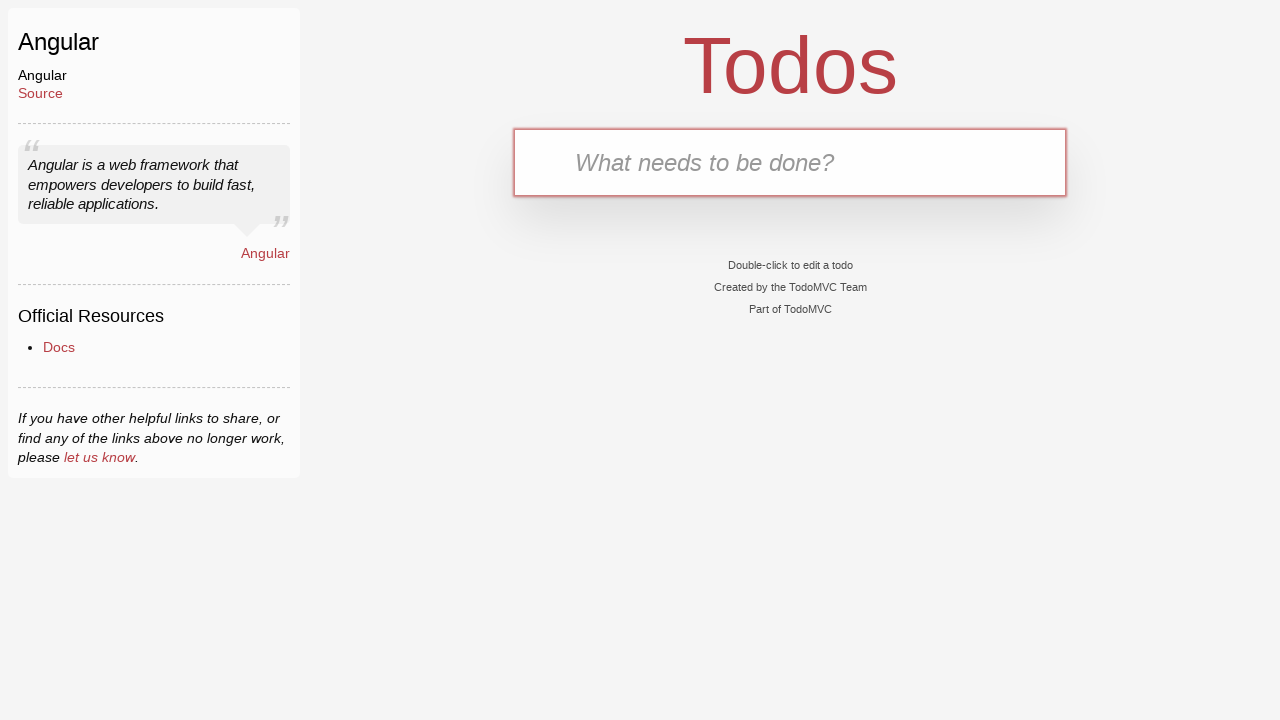

Filled new todo field with 'buy milk' on .new-todo
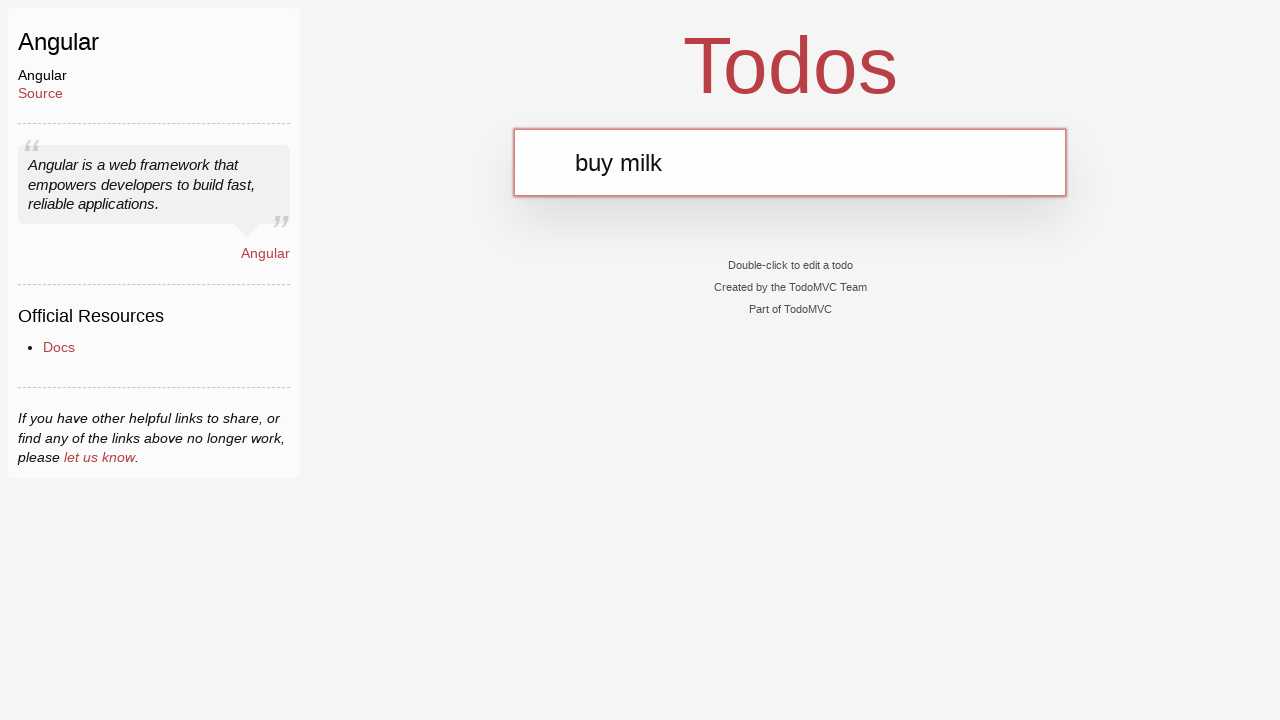

Pressed Enter to add first todo item on .new-todo
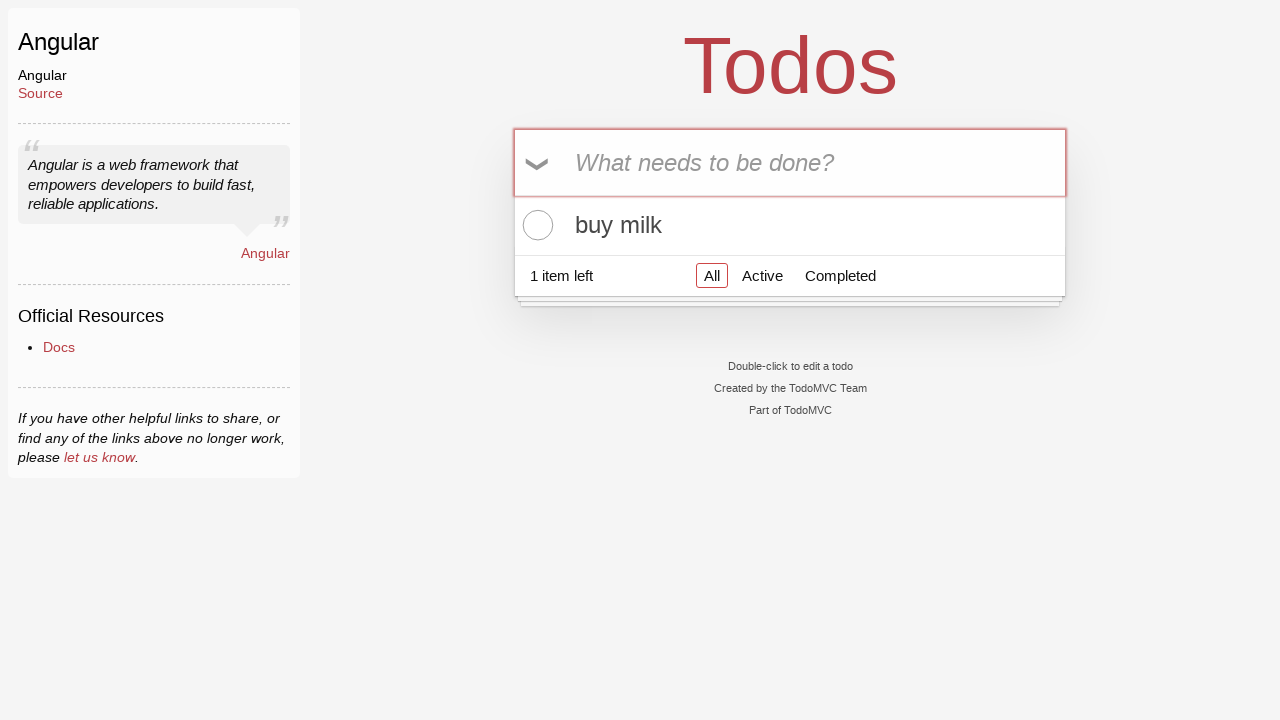

First todo item appeared in the list
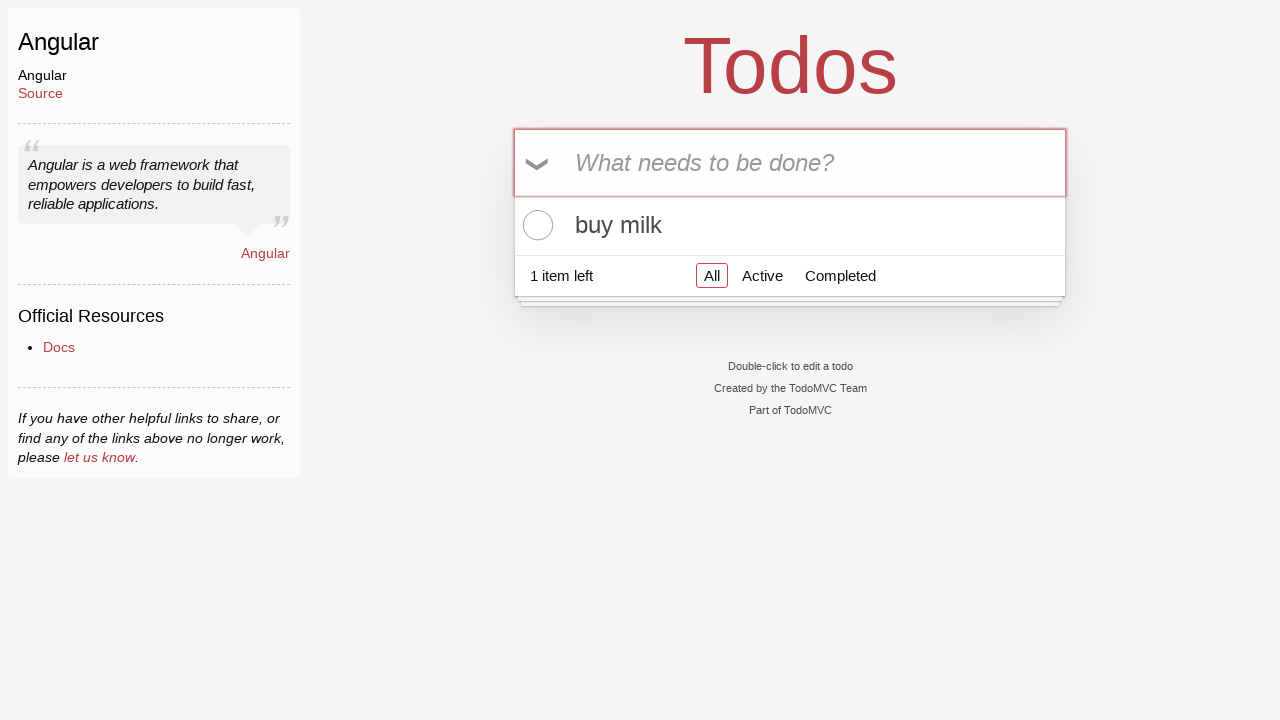

Marked first todo item as completed at (535, 225) on .todo-list li:first-child .toggle
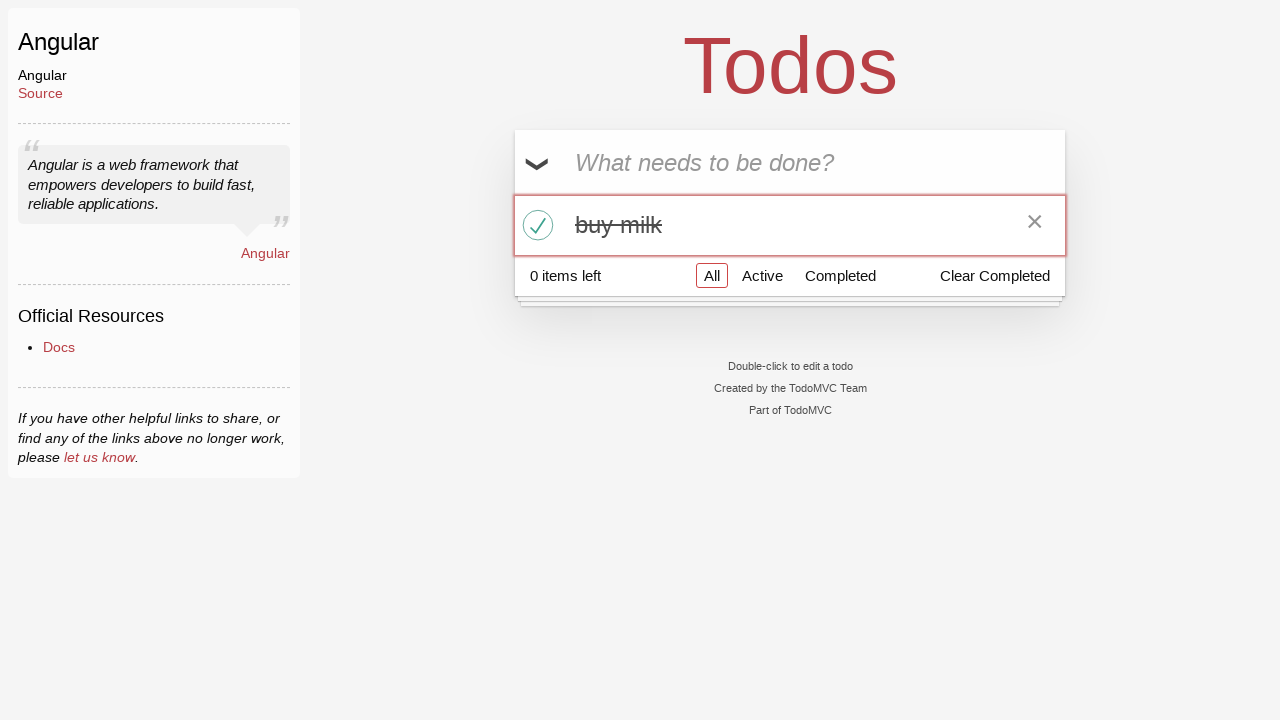

Marked first todo item as incomplete again at (535, 225) on .todo-list li:first-child .toggle
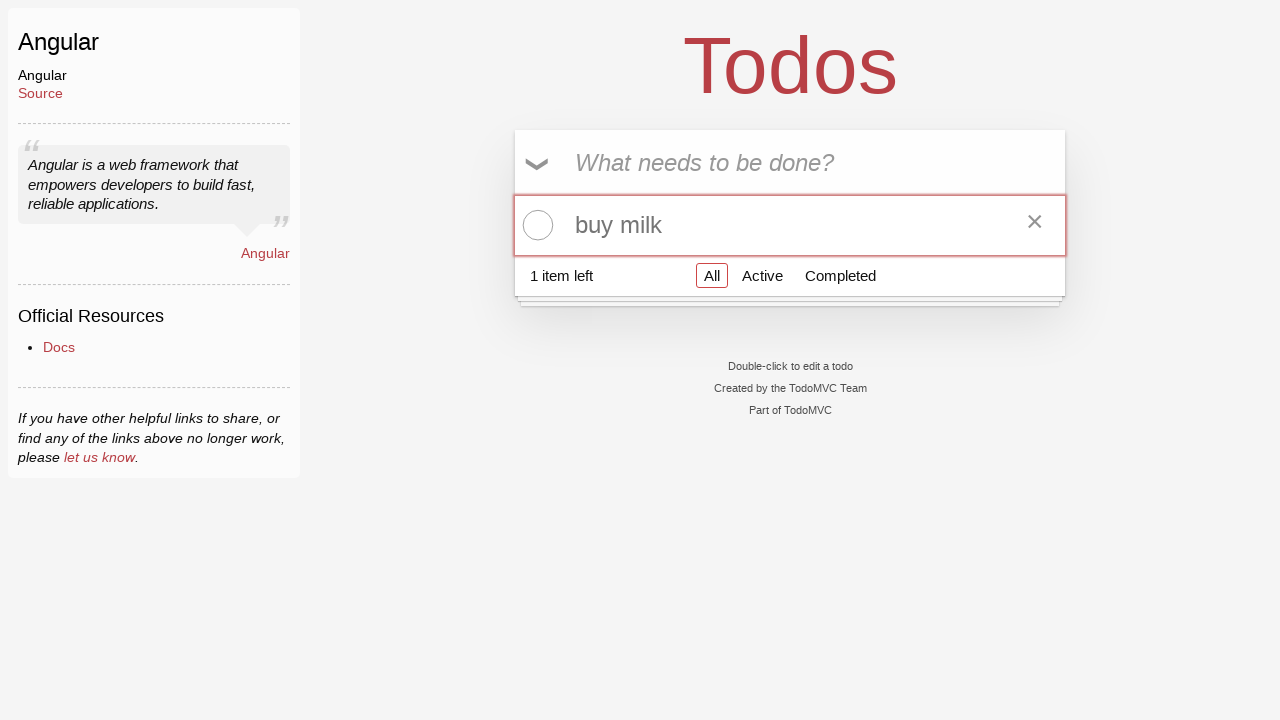

Filled new todo field with 'buy bread' on .new-todo
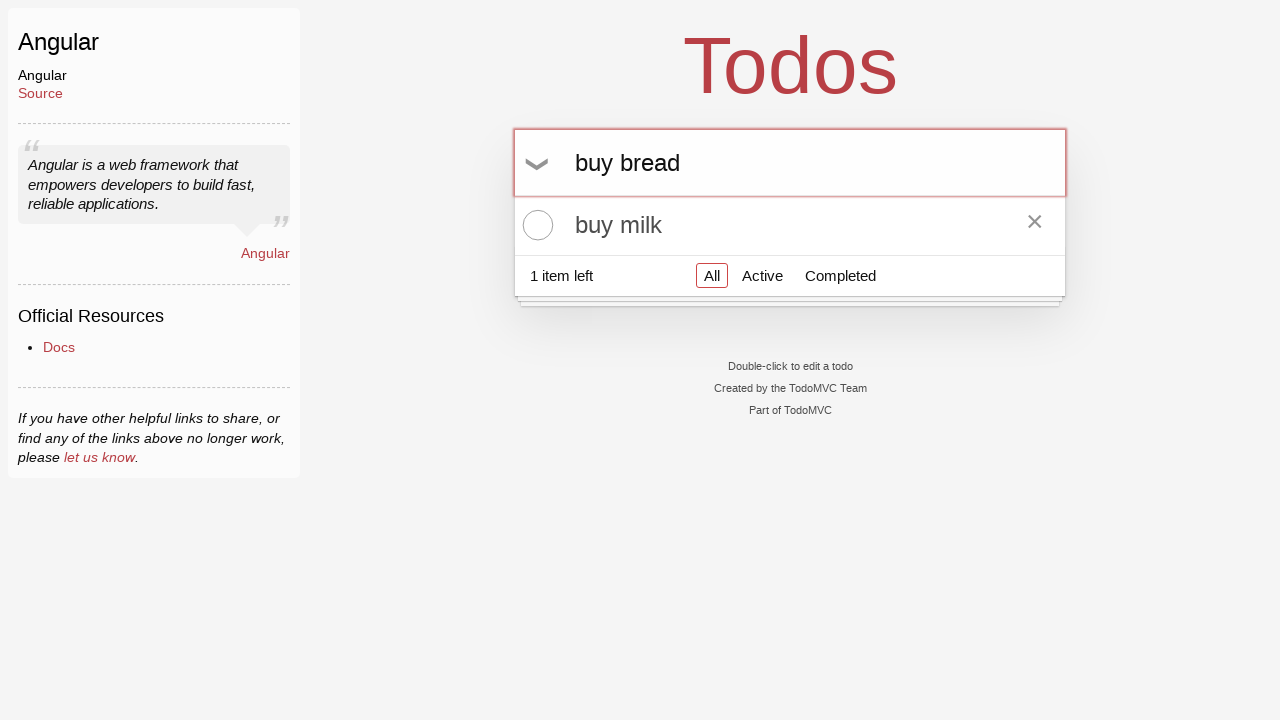

Pressed Enter to add second todo item on .new-todo
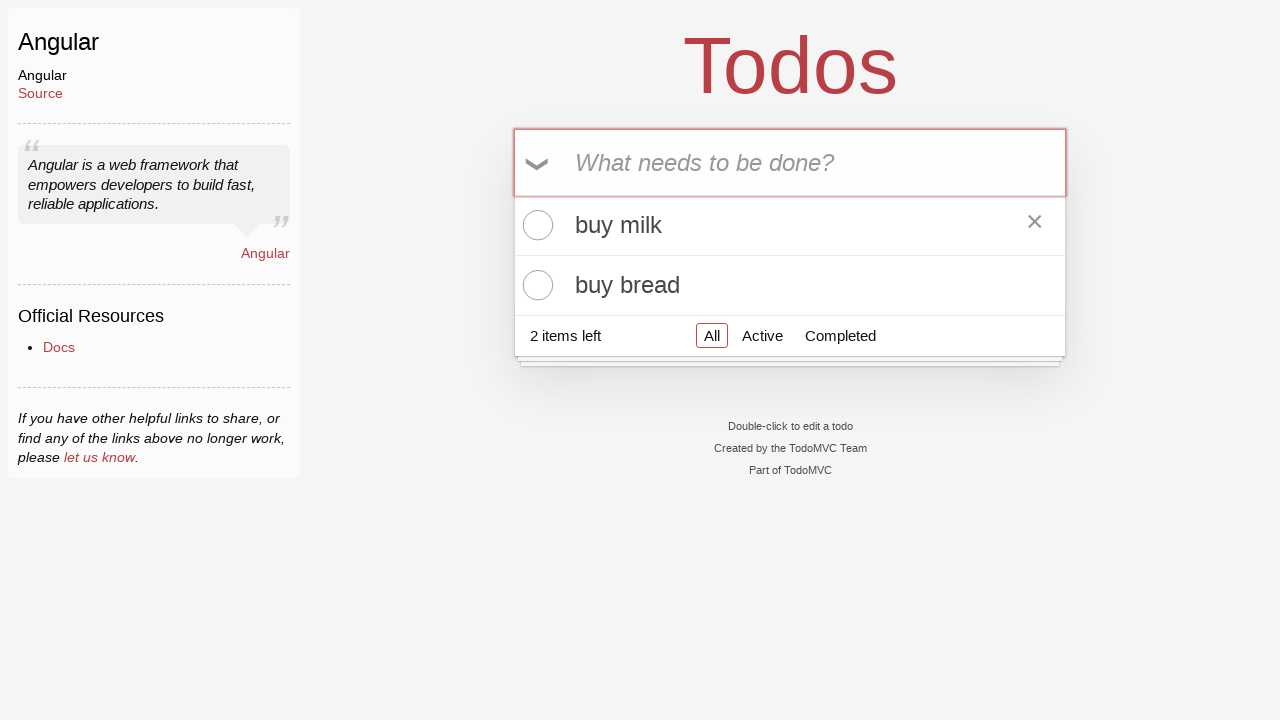

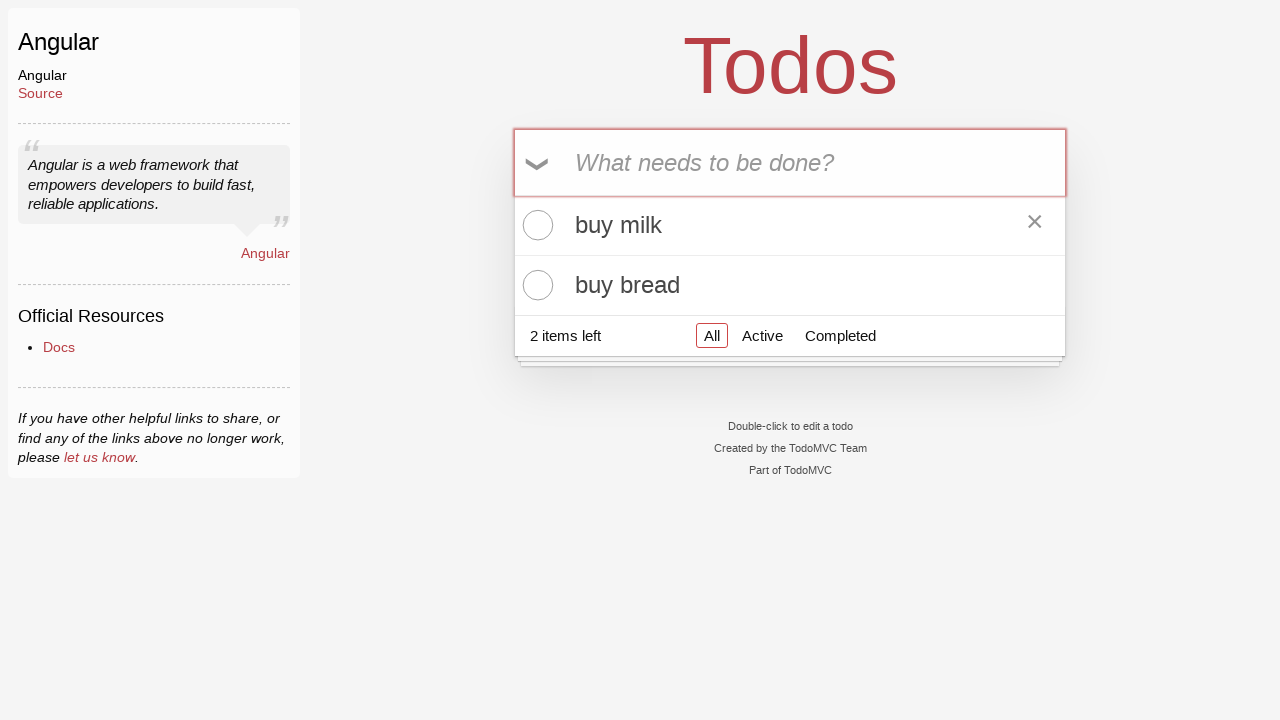